Tests the Famcare logo link - verifies it's displayed, has correct text, and is clickable

Starting URL: https://famcare.app/

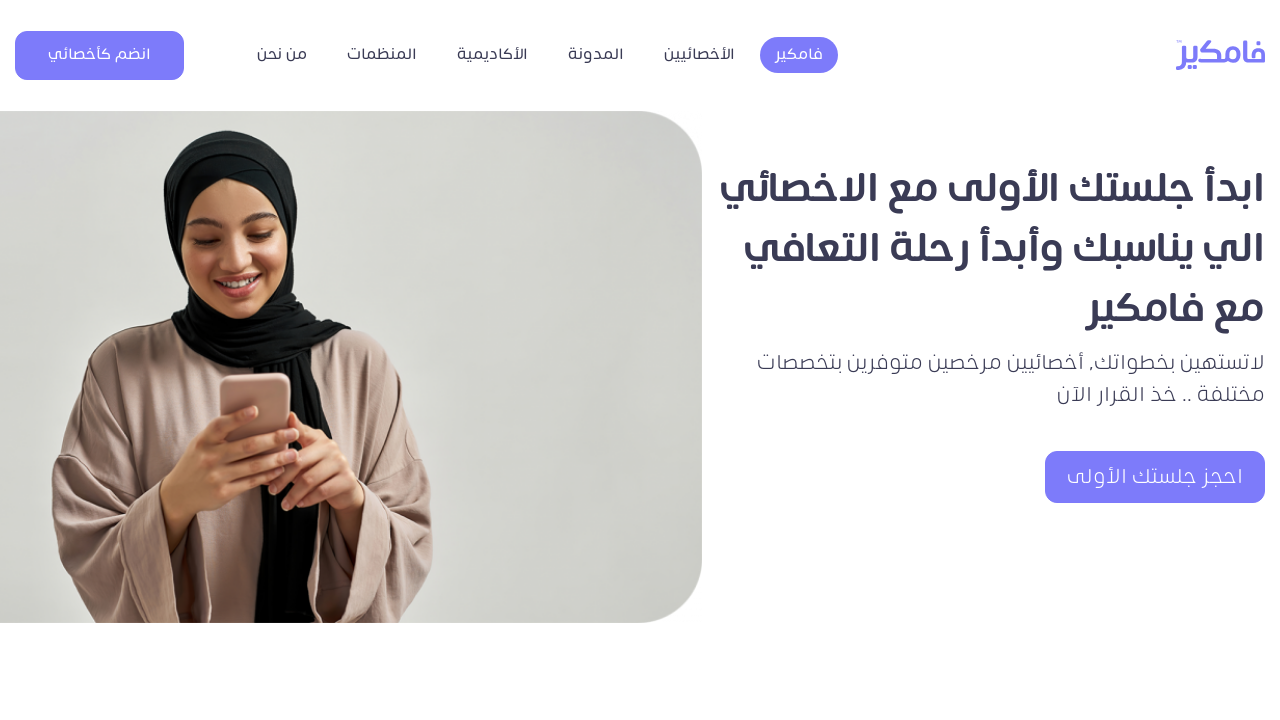

Located Famcare logo element
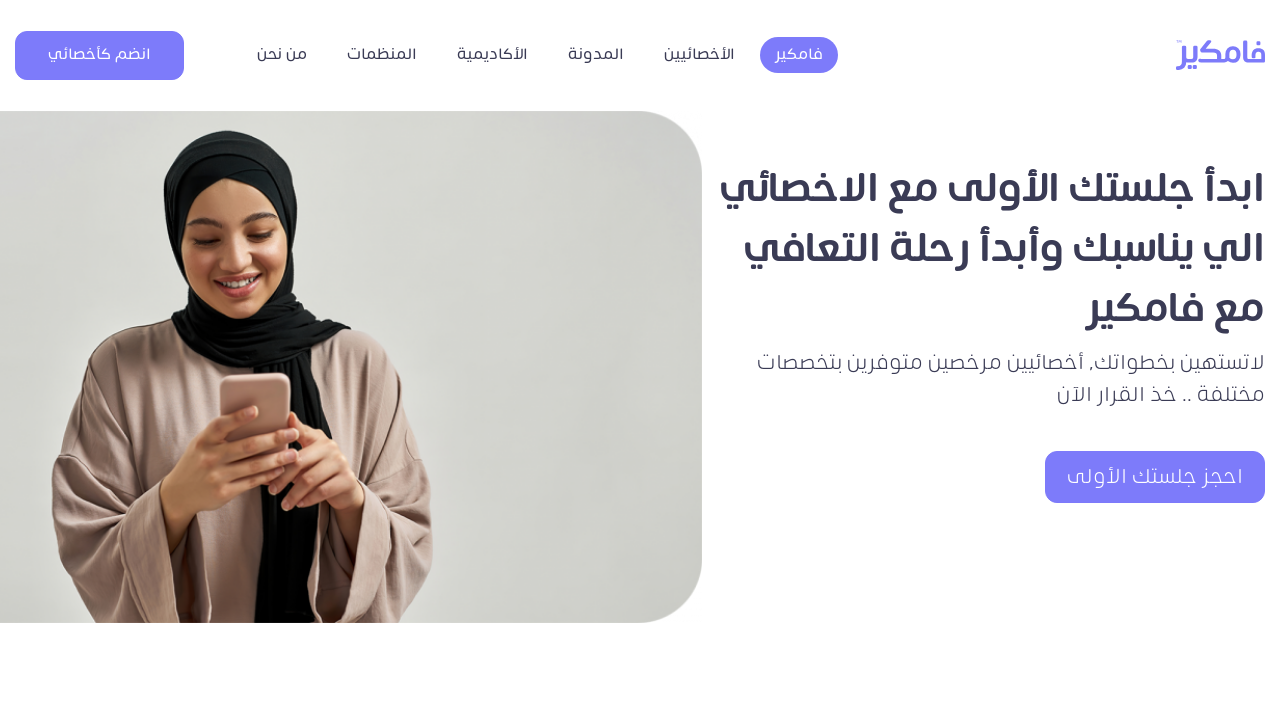

Verified Famcare logo is visible
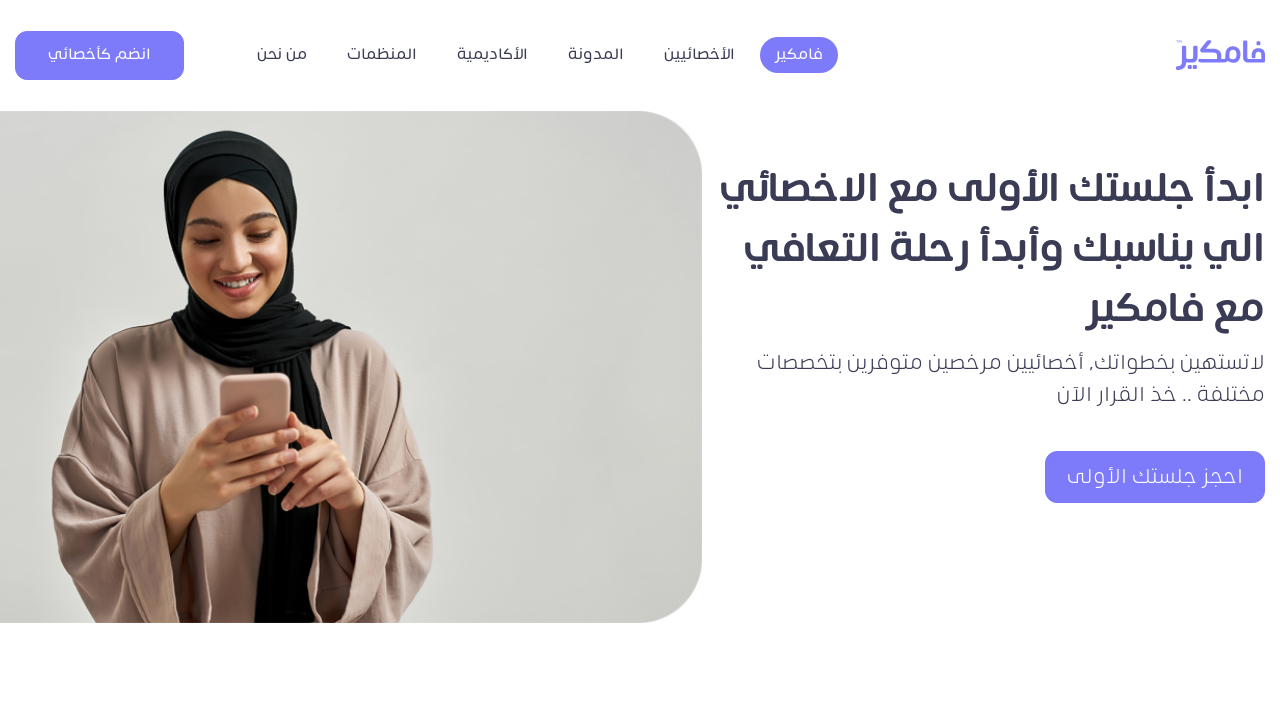

Verified Famcare logo has correct text 'فامكير'
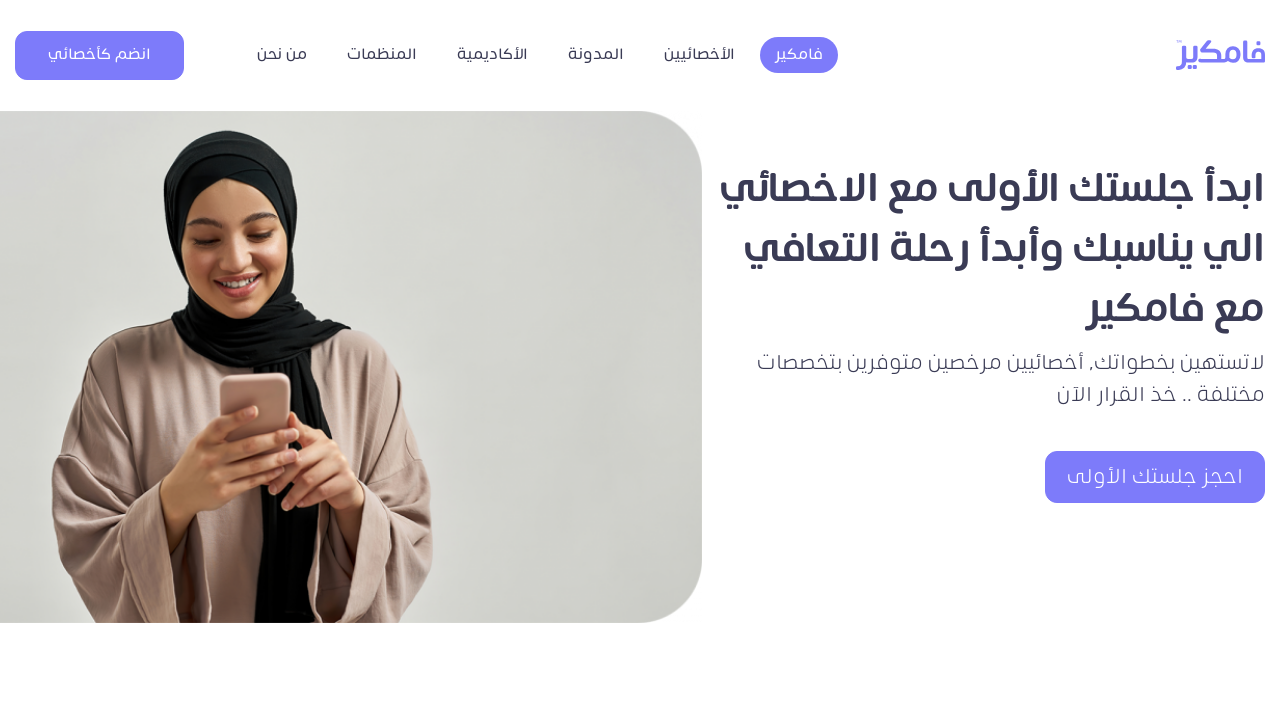

Clicked Famcare logo link at (799, 55) on xpath=//*[@id="menu-item-6"]/a
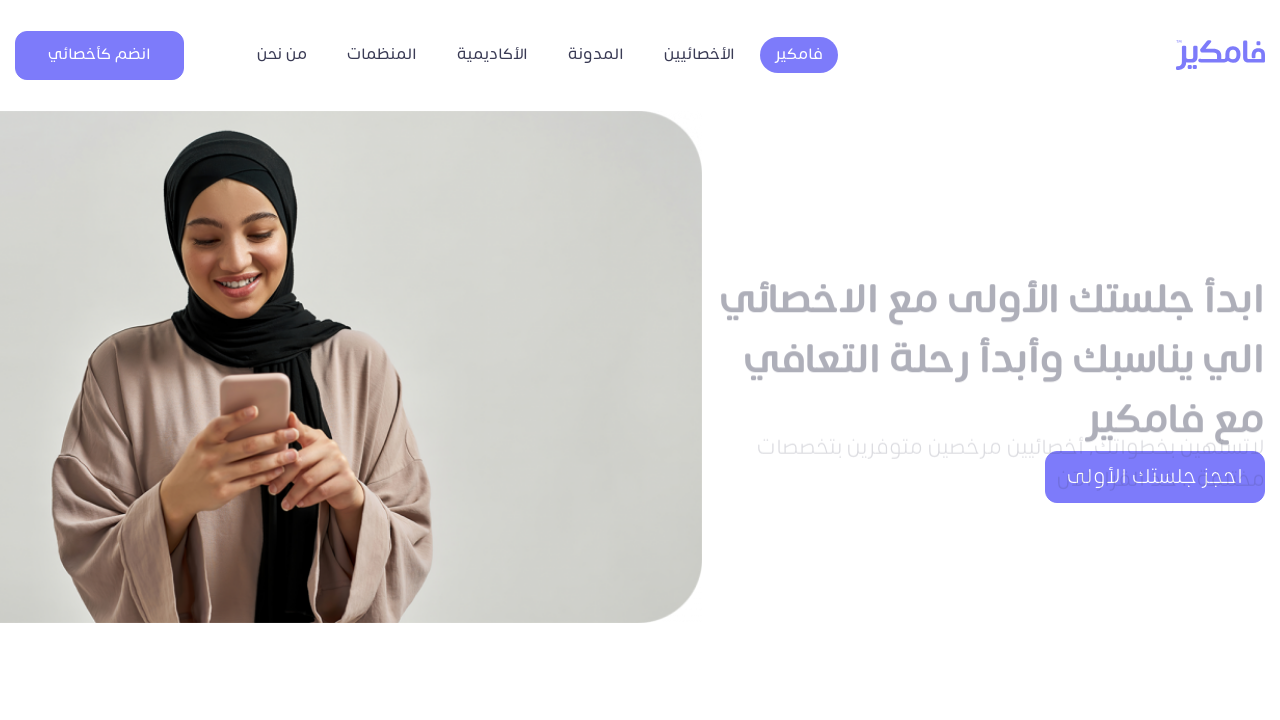

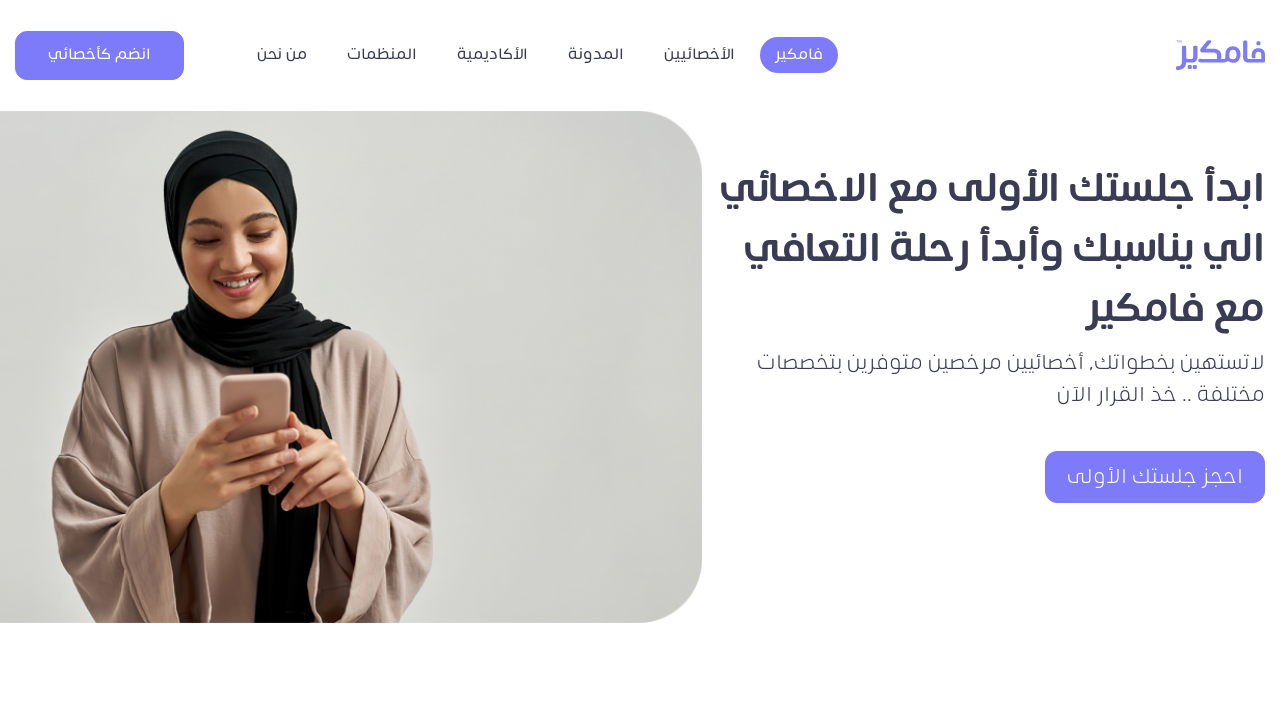